Navigates to wisequarter.com website and verifies the page loads successfully

Starting URL: https://wisequarter.com

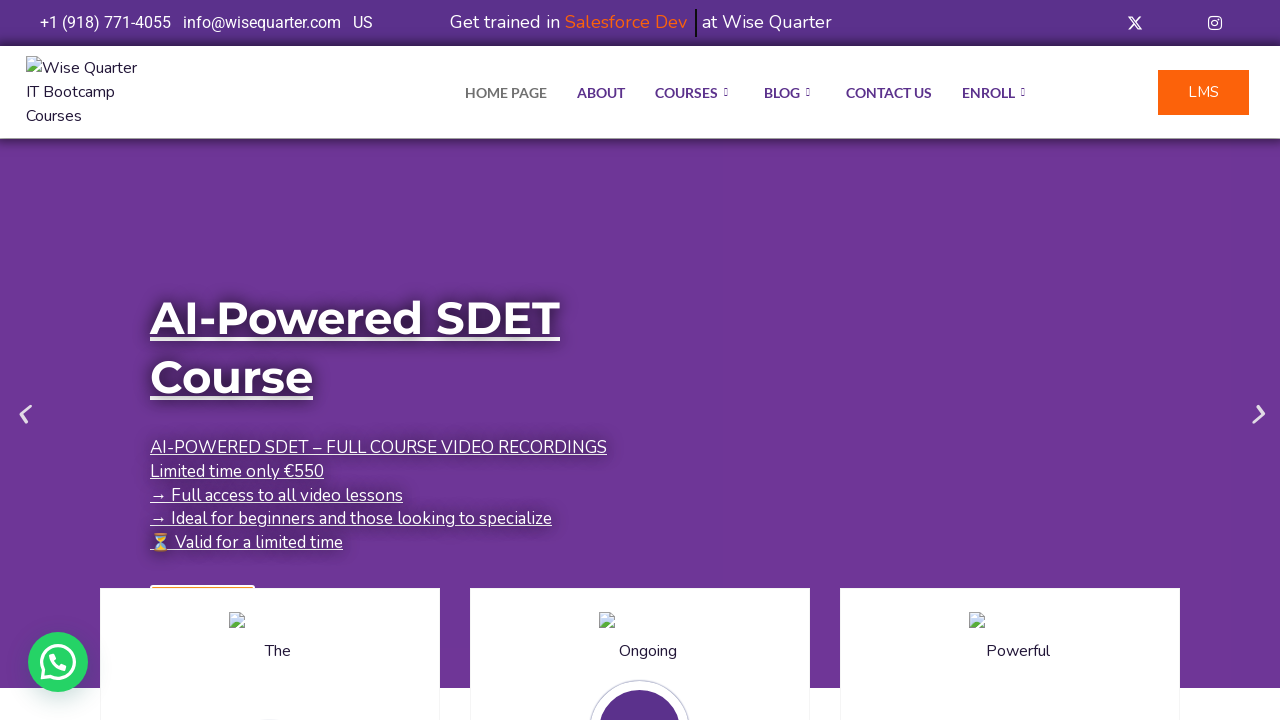

Waited for DOM to be fully loaded on wisequarter.com
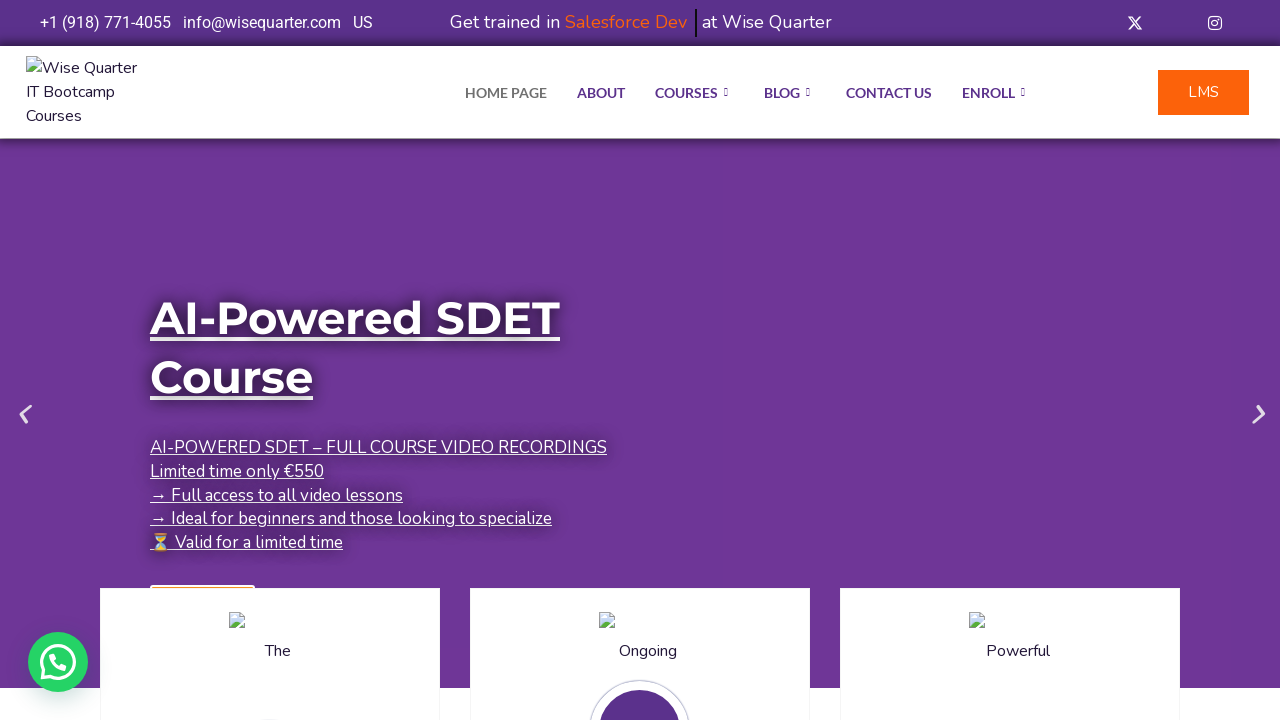

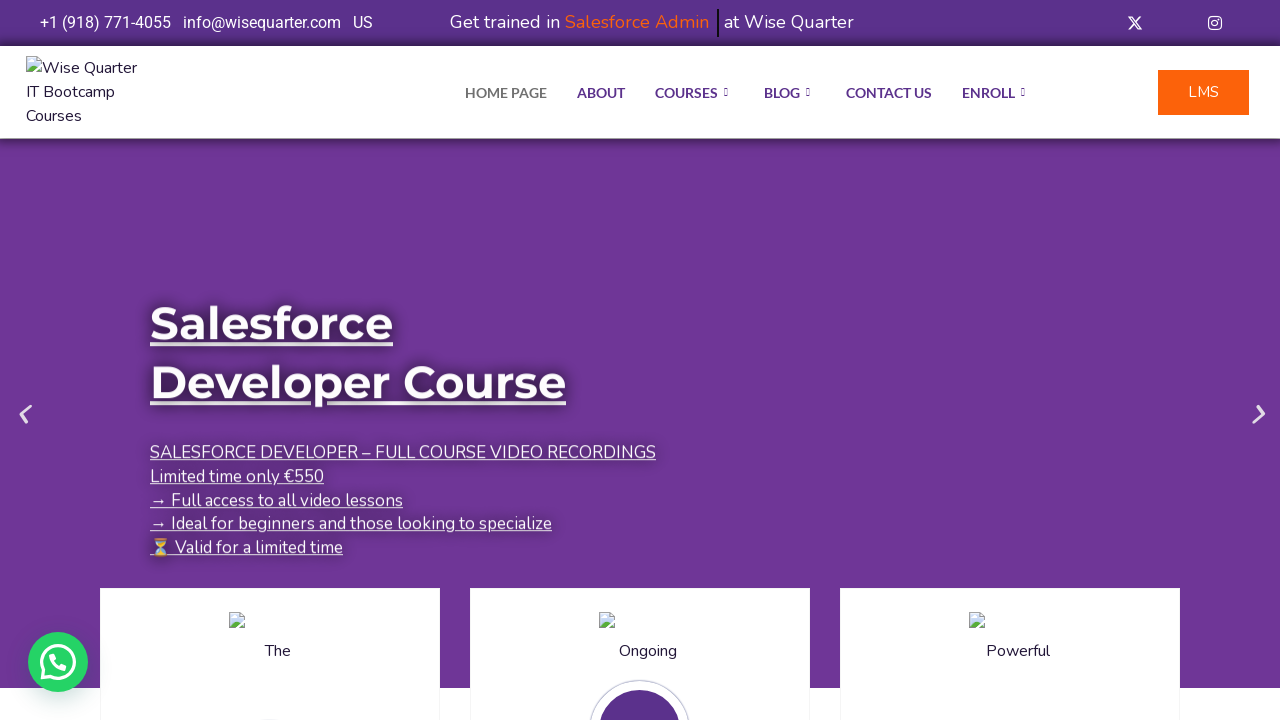